Tests that a todo item is removed when edited to an empty string.

Starting URL: https://demo.playwright.dev/todomvc

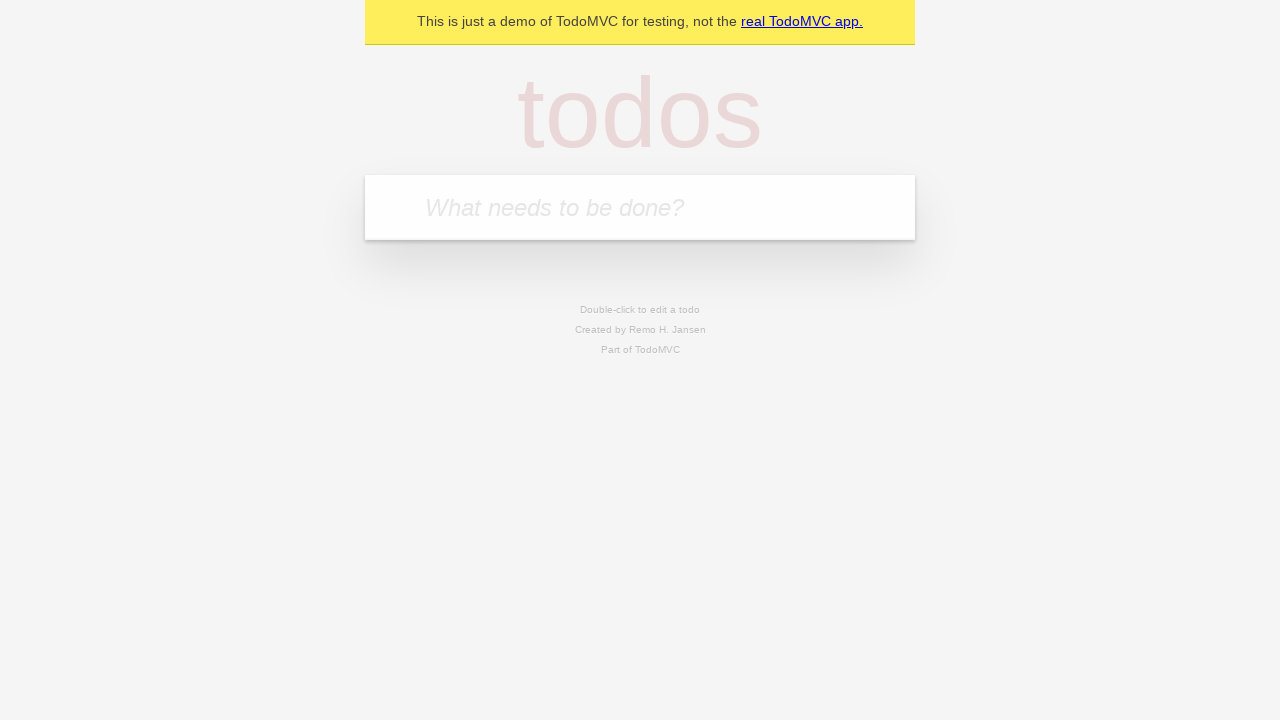

Filled new todo input with 'buy some cheese' on .new-todo
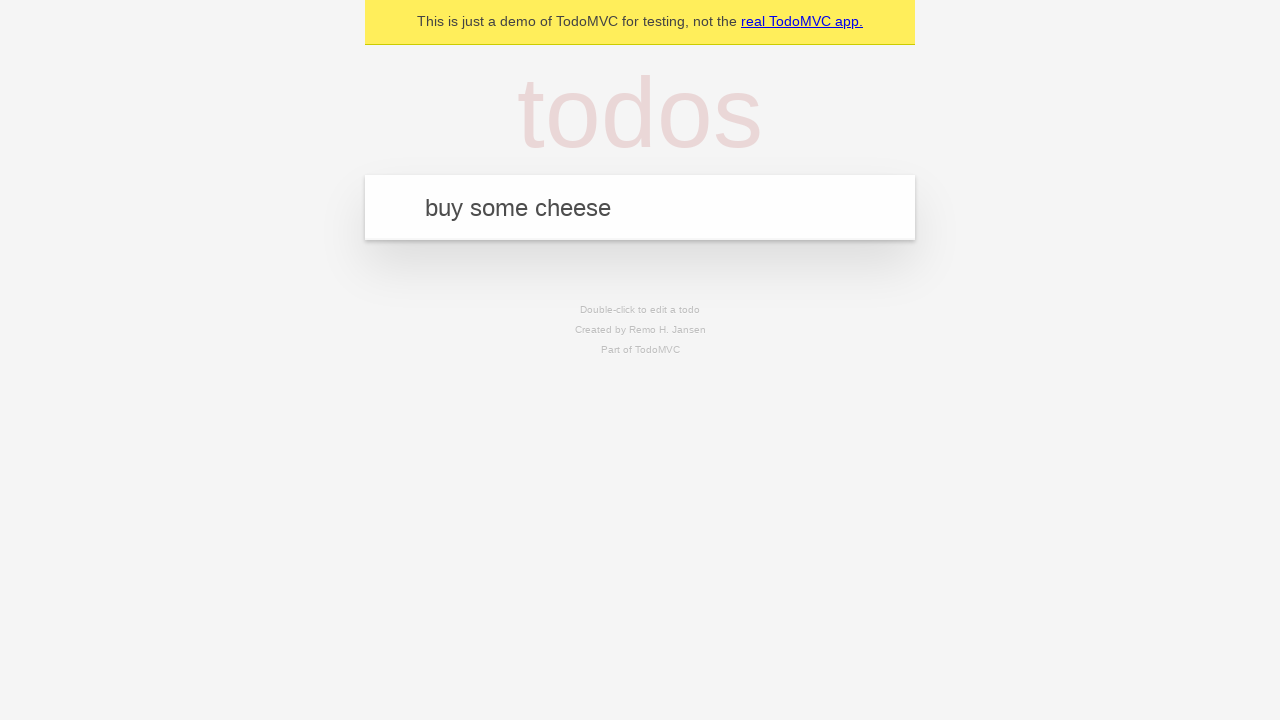

Pressed Enter to create first todo item on .new-todo
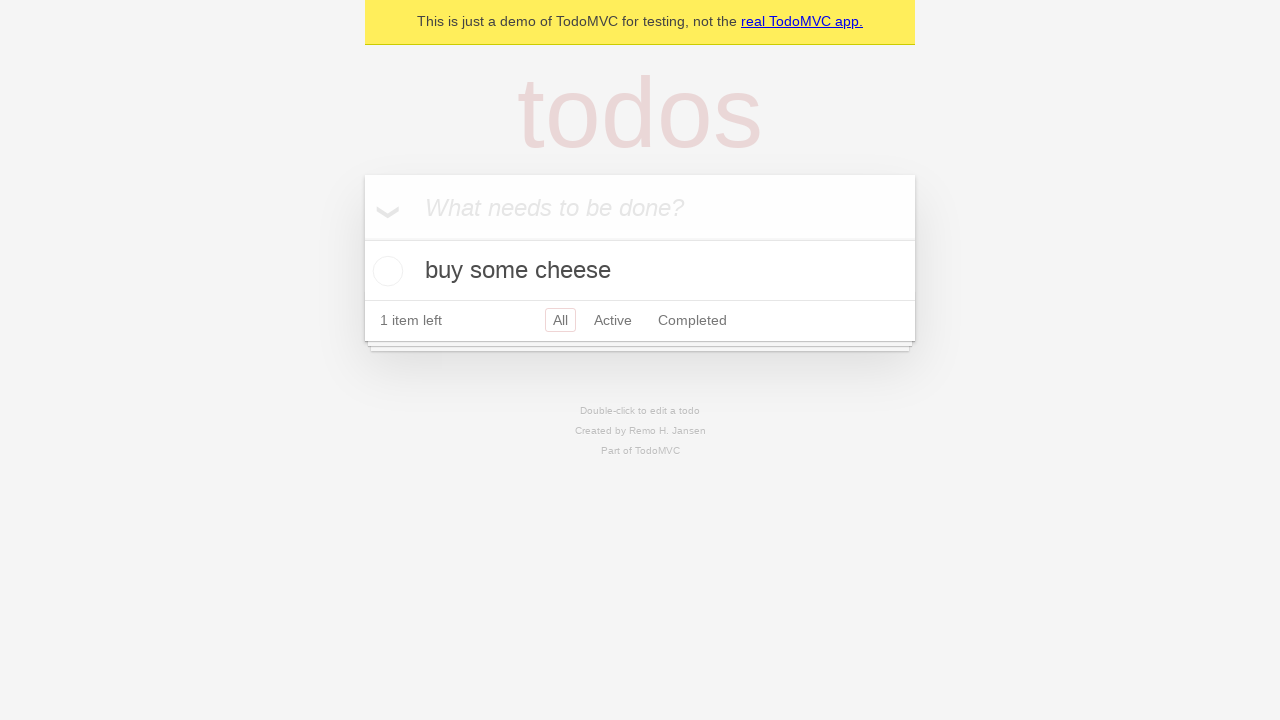

Filled new todo input with 'feed the cat' on .new-todo
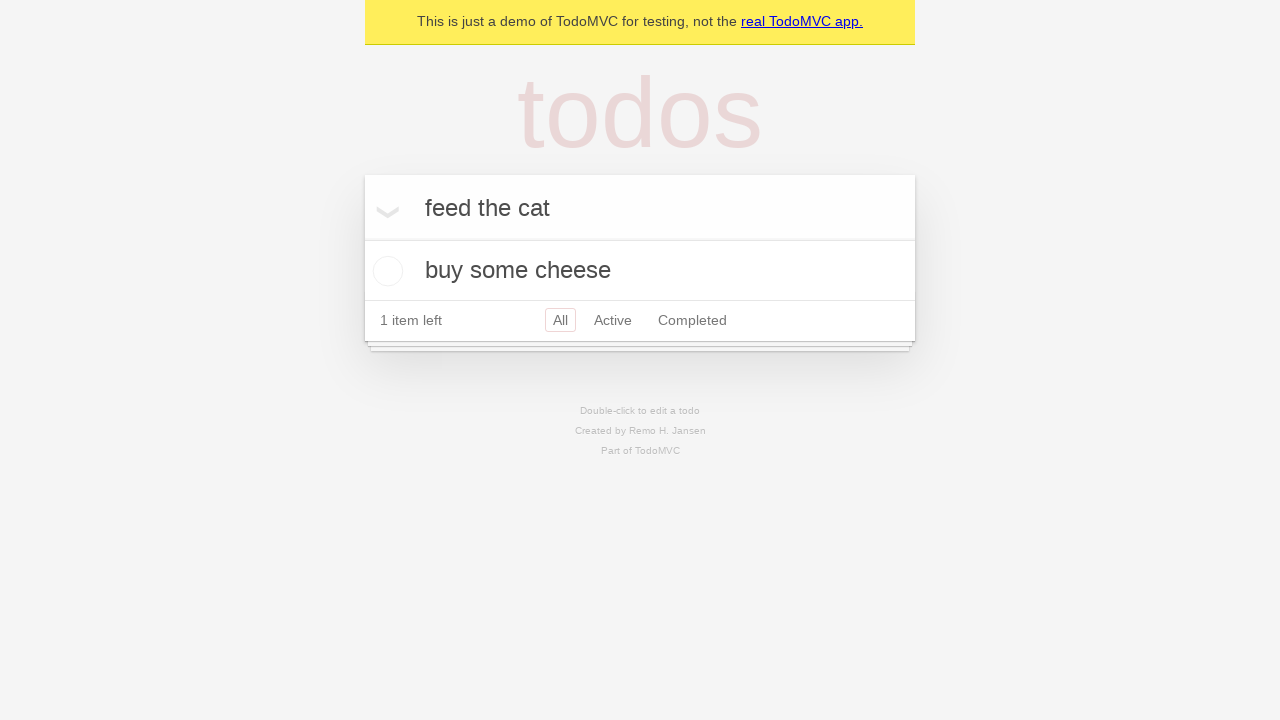

Pressed Enter to create second todo item on .new-todo
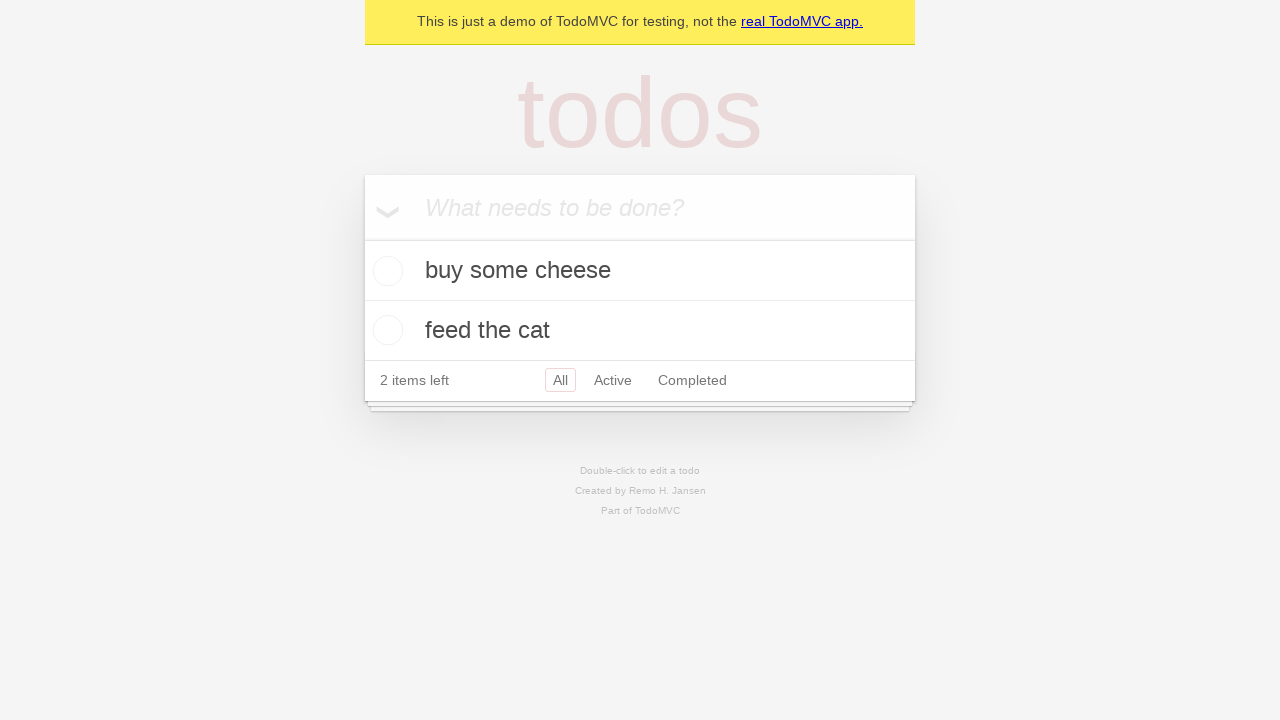

Filled new todo input with 'book a doctors appointment' on .new-todo
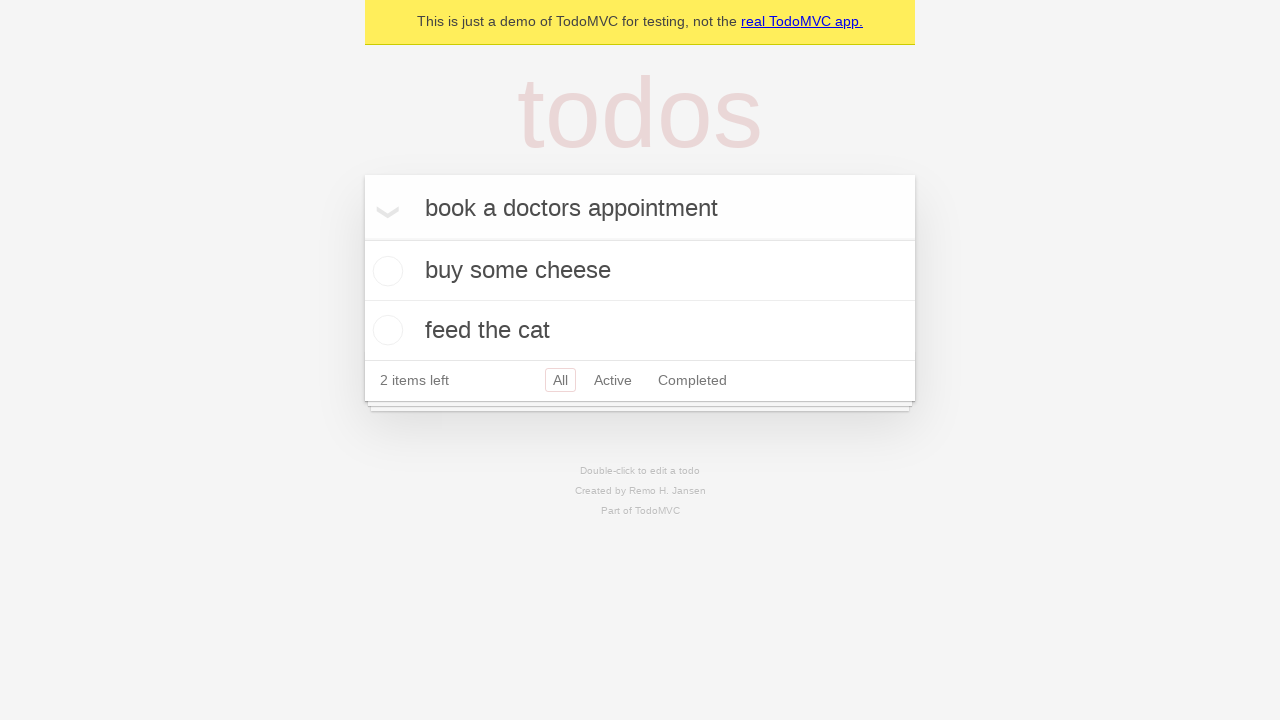

Pressed Enter to create third todo item on .new-todo
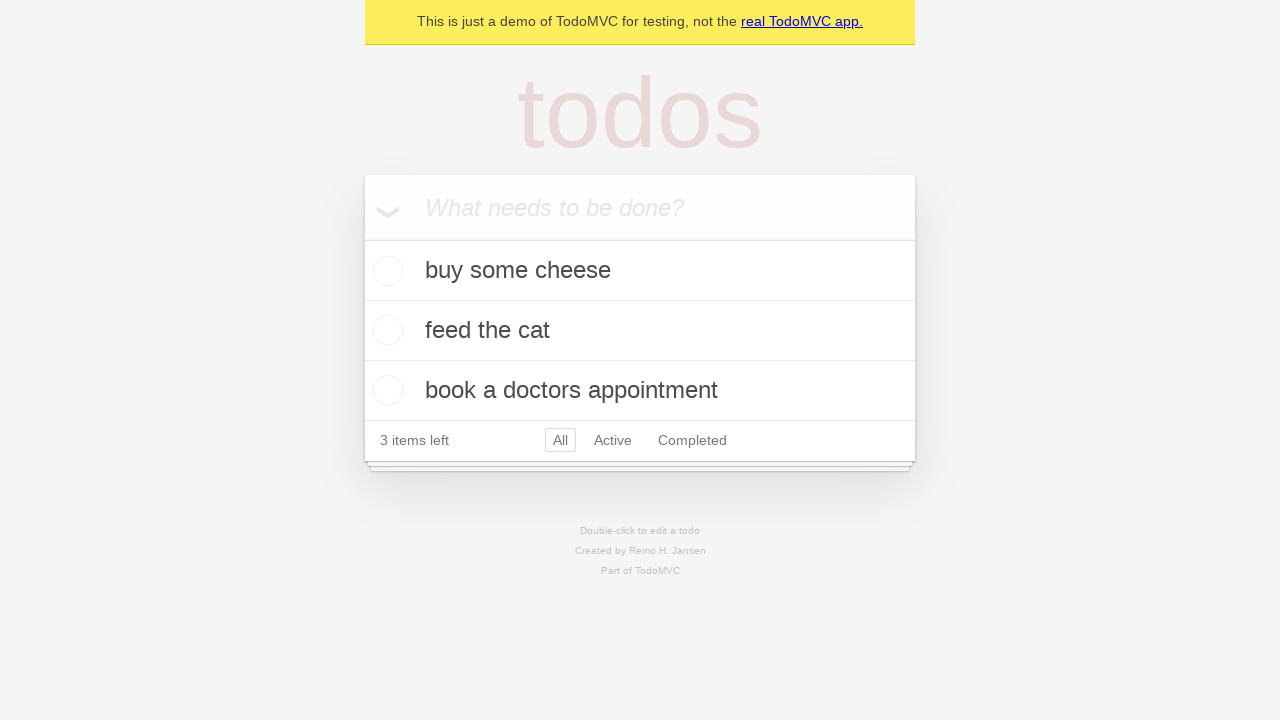

Double-clicked second todo item to enter edit mode at (640, 331) on .todo-list li >> nth=1
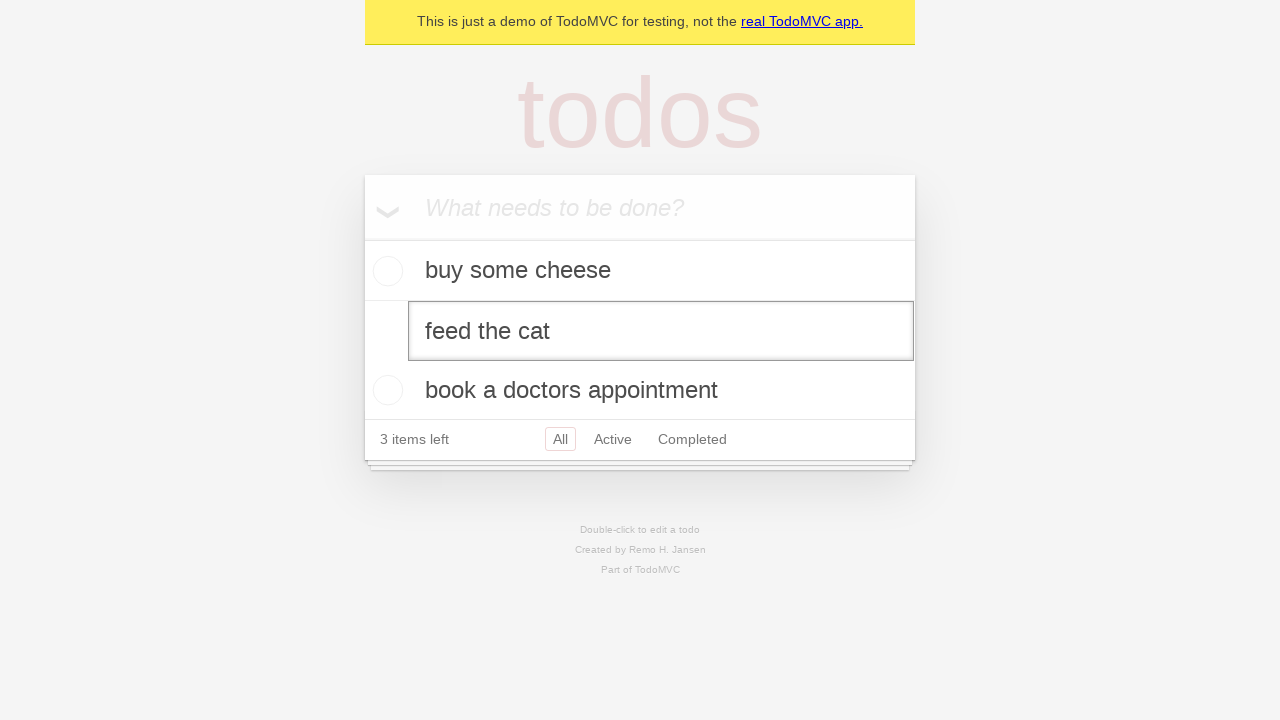

Cleared text from edit field of second todo item on .todo-list li >> nth=1 >> .edit
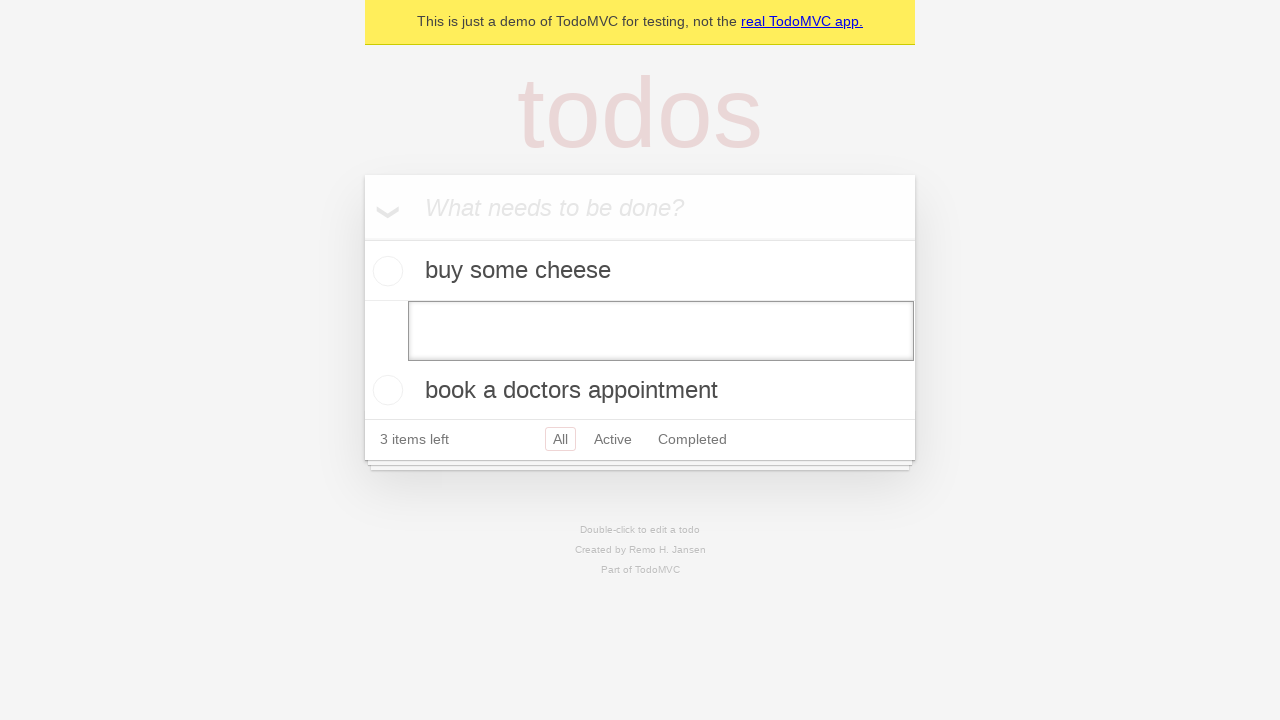

Pressed Enter to confirm empty edit, removing the todo item on .todo-list li >> nth=1 >> .edit
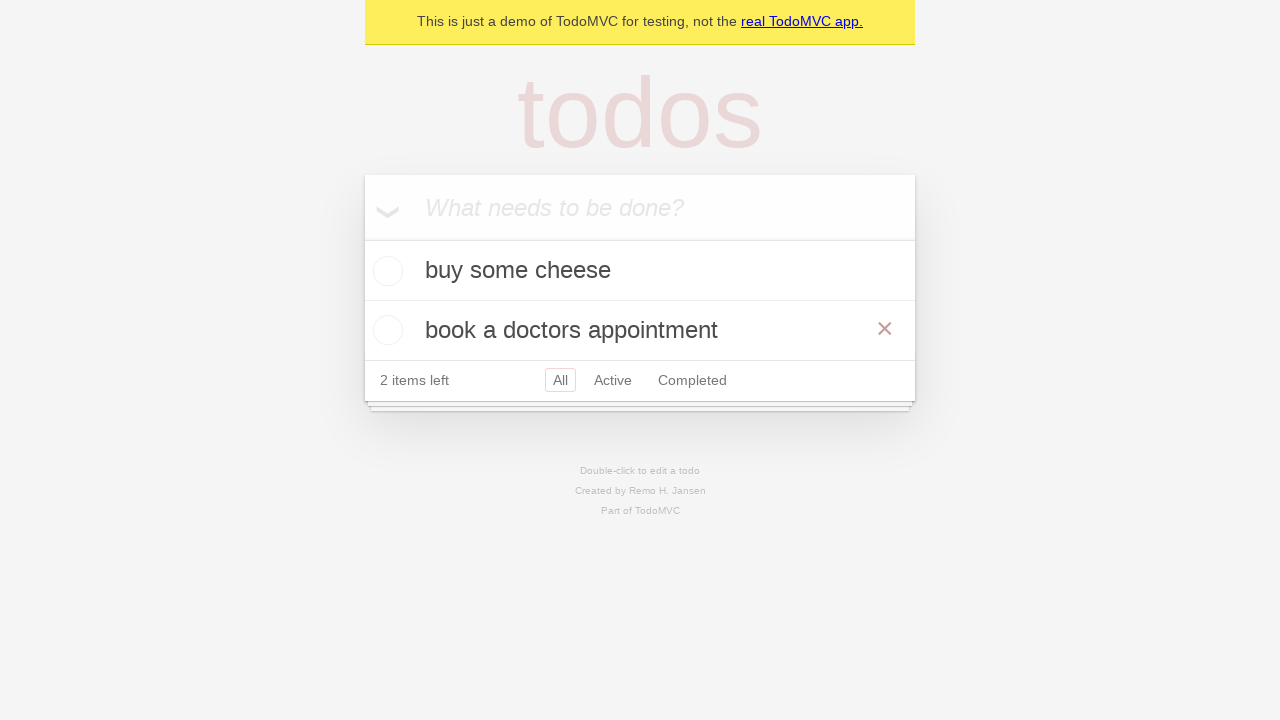

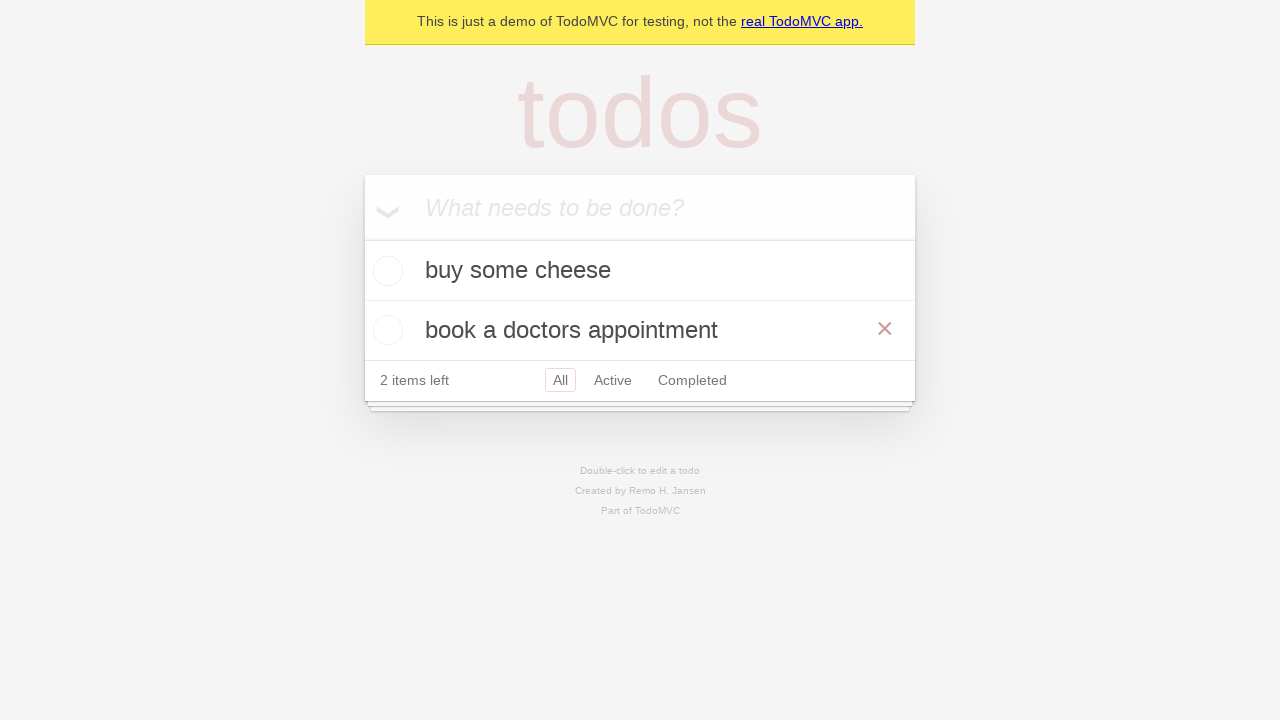